Tests double-click functionality by scrolling to and double-clicking a button to trigger text display

Starting URL: https://automationfc.github.io/basic-form/index.html

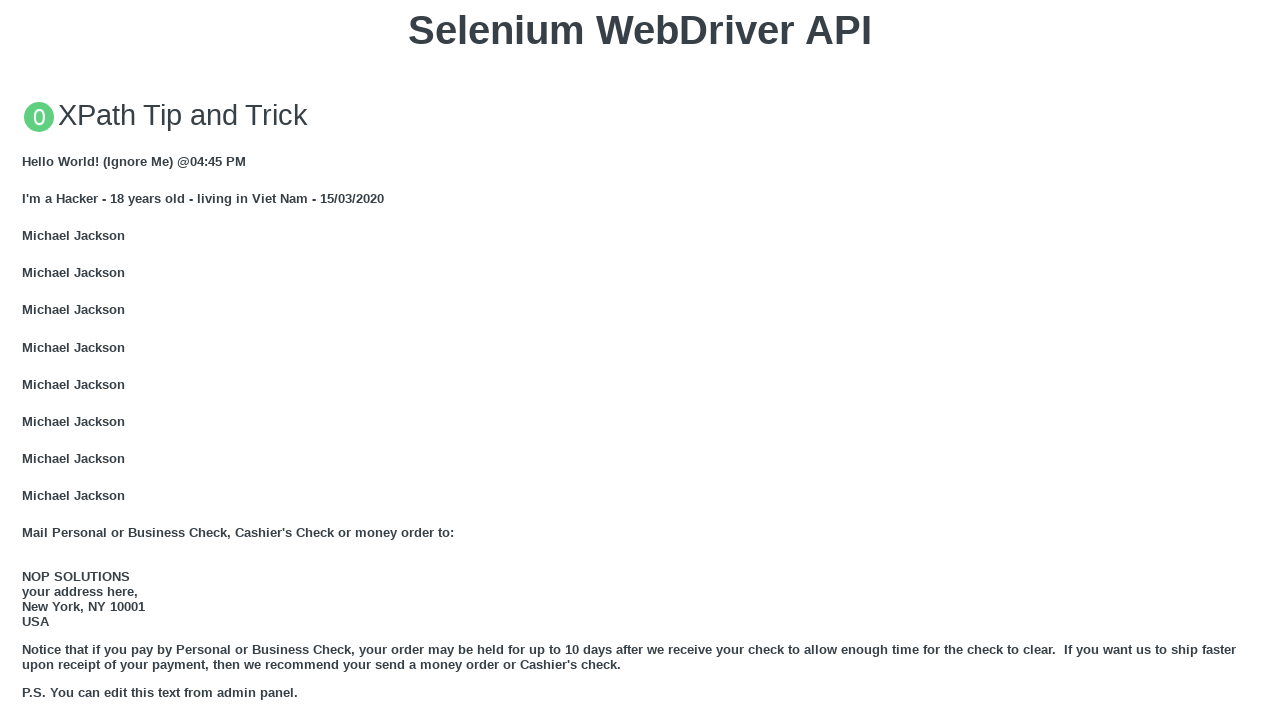

Scrolled to double-click button
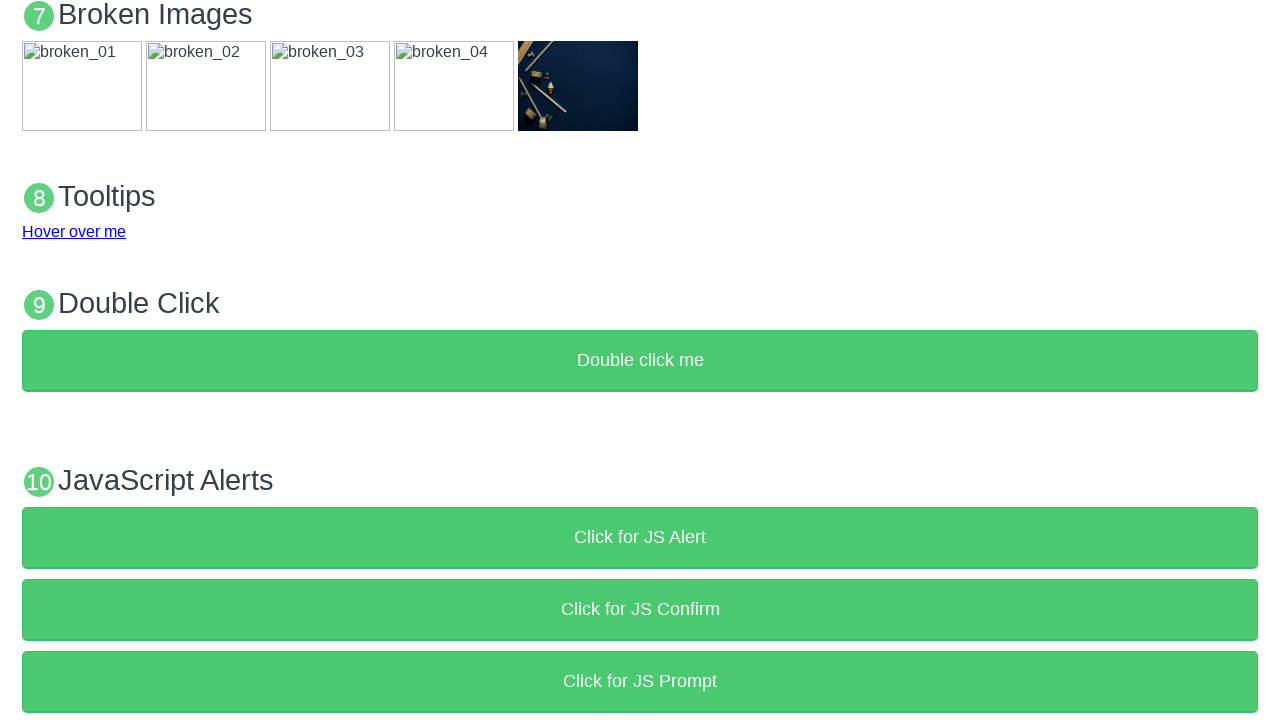

Double-clicked the button to trigger text display at (640, 361) on xpath=//button[text()='Double click me']
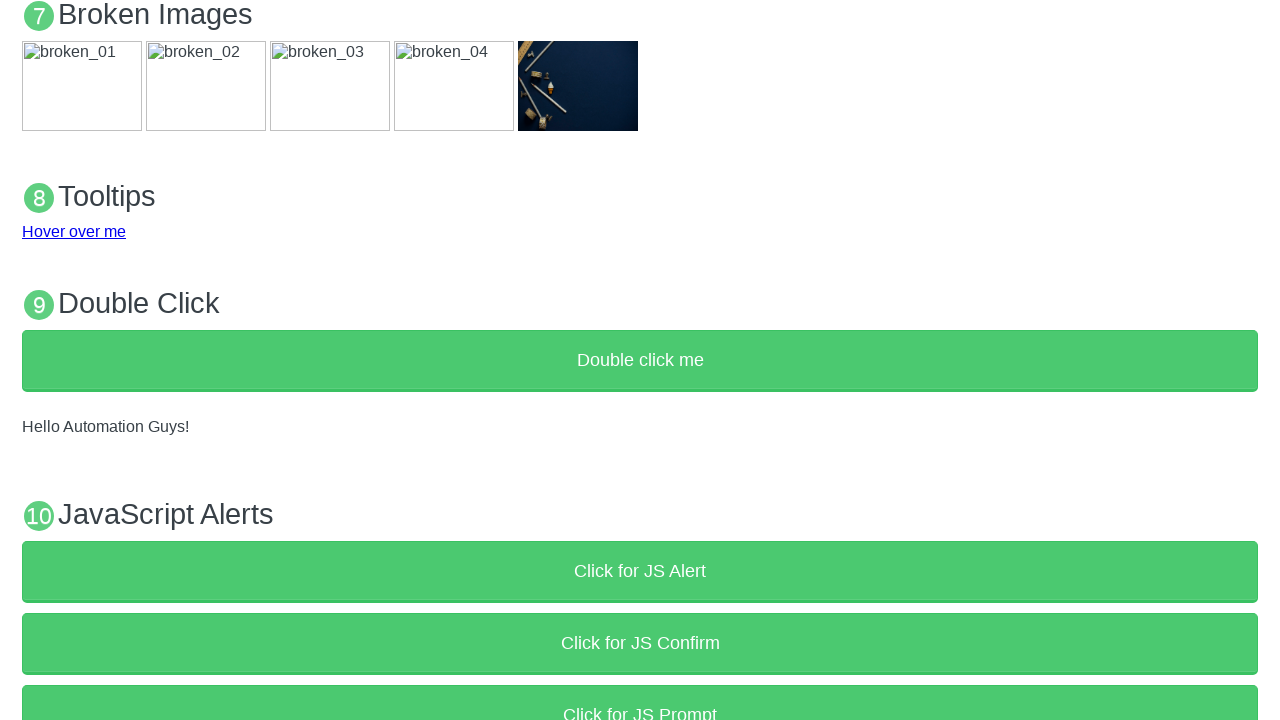

Confirmed 'Hello Automation Guys!' text appeared after double-click
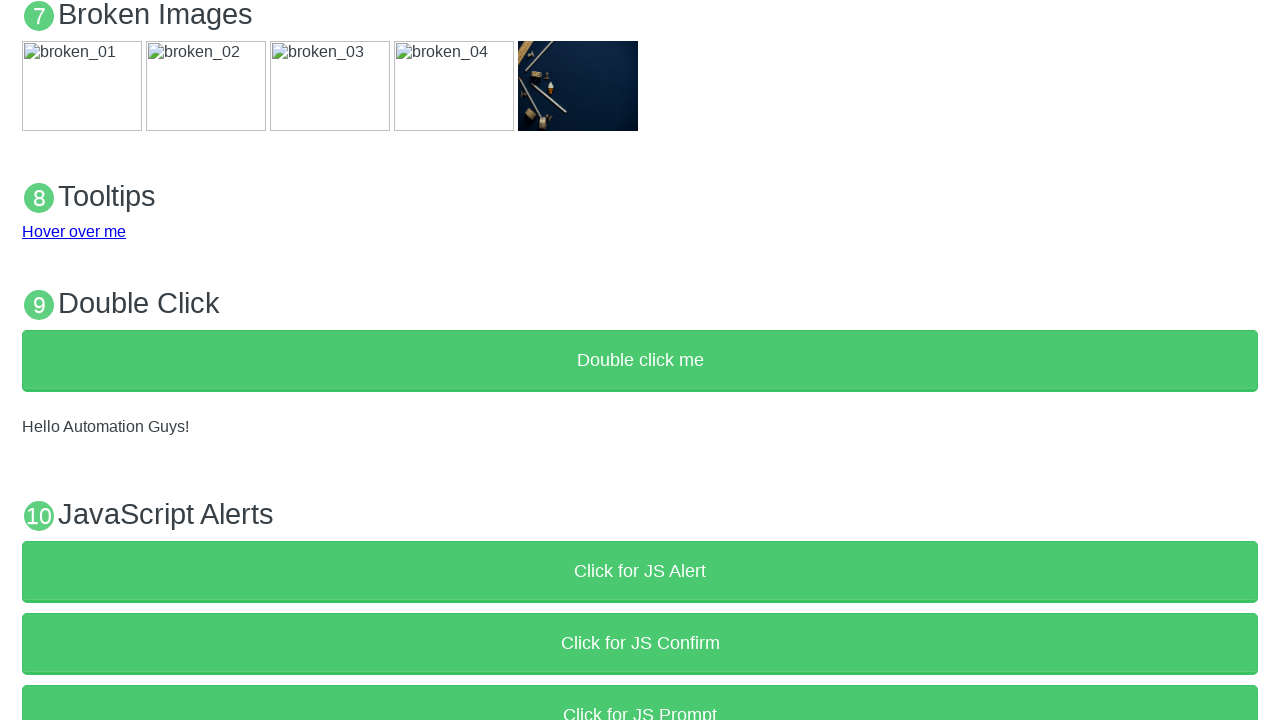

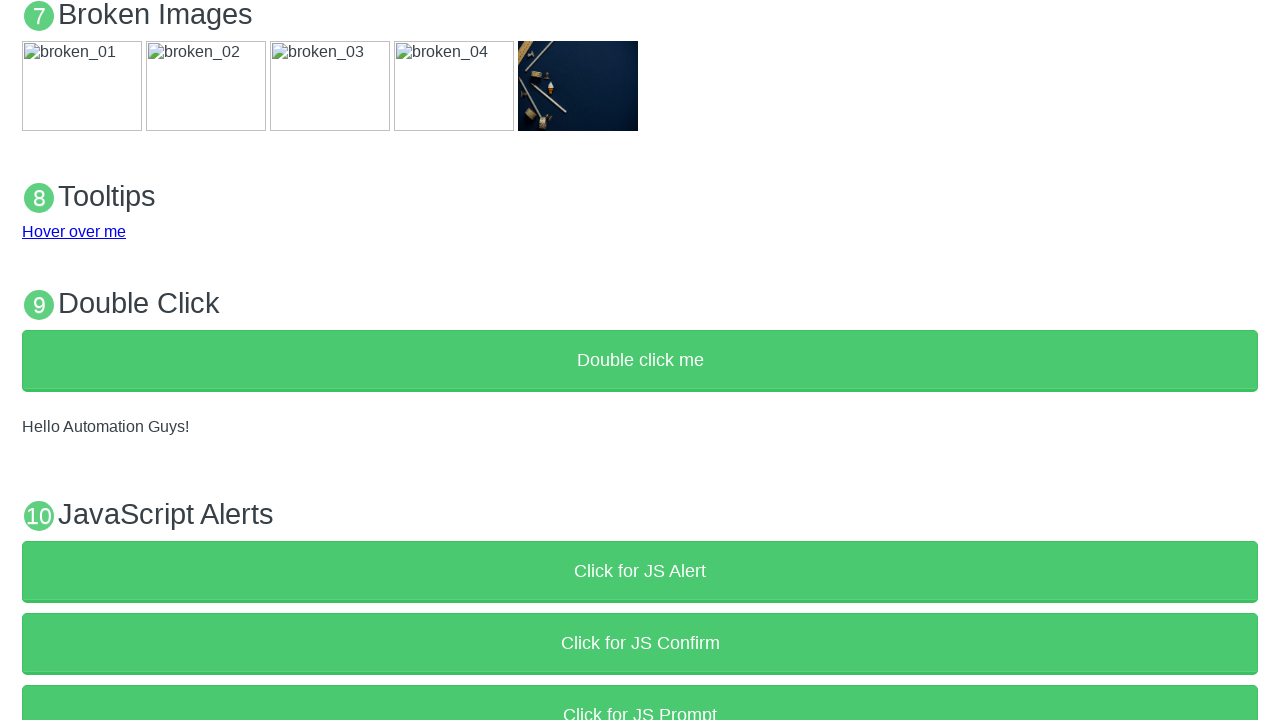